Navigates to Selenium downloads page and scrolls to the Source Code section using JavaScript and Actions API

Starting URL: https://www.selenium.dev/downloads/

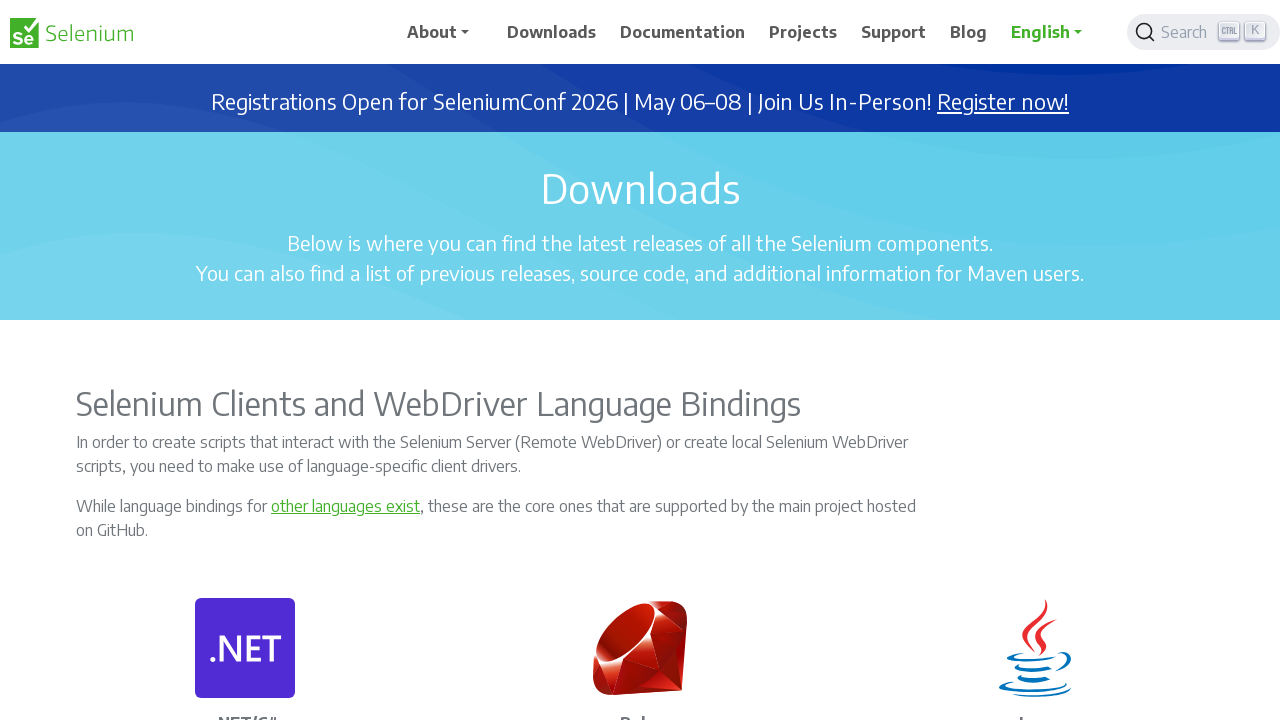

Navigated to Selenium downloads page
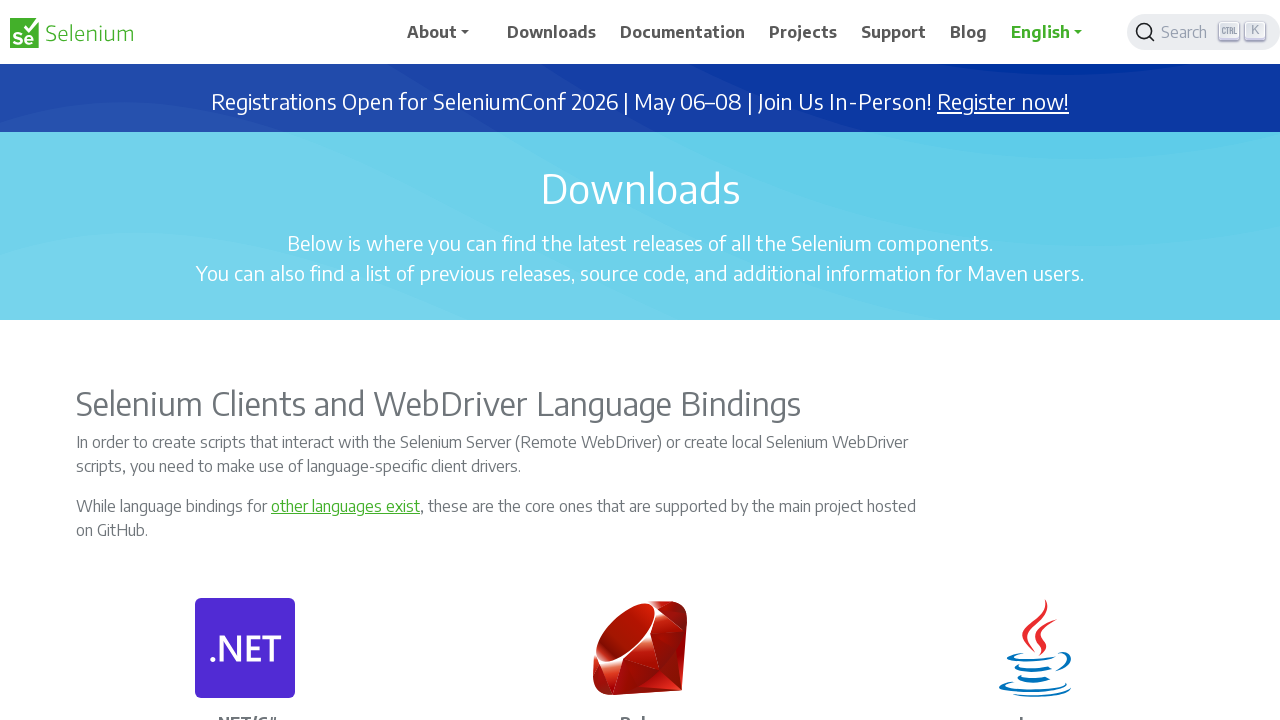

Located Source Code heading element
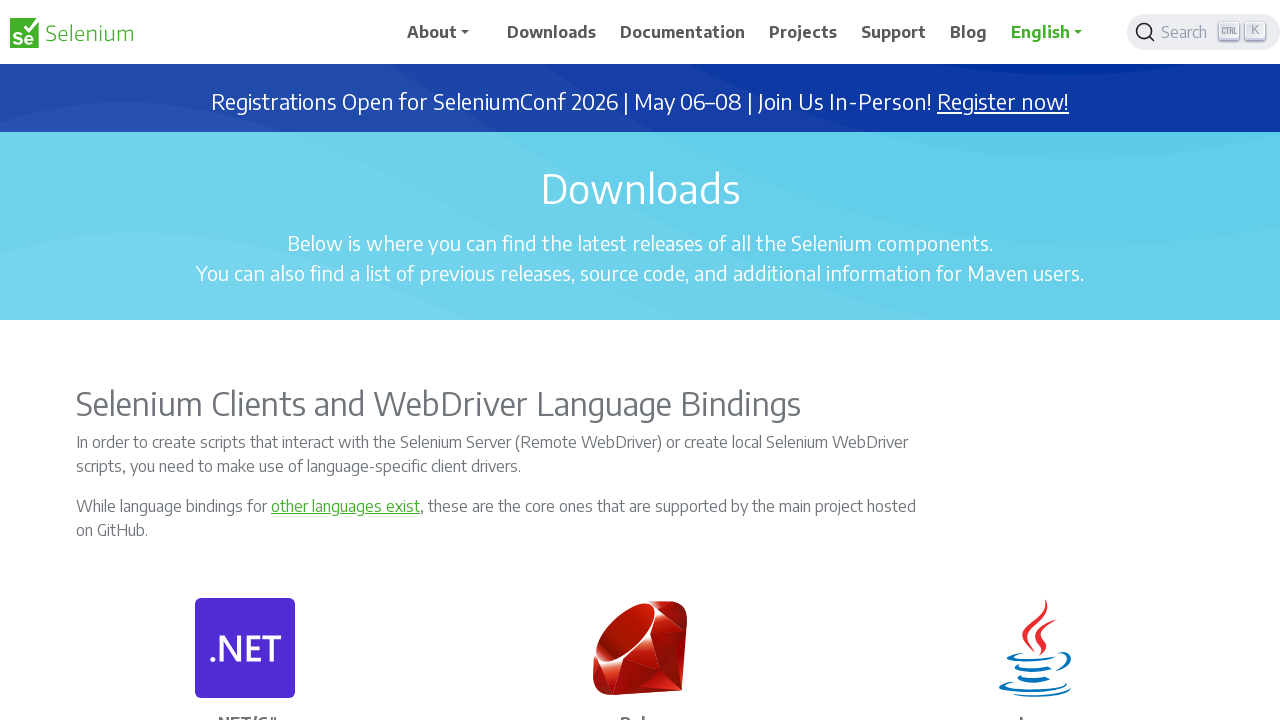

Scrolled to Source Code section using scroll_into_view_if_needed()
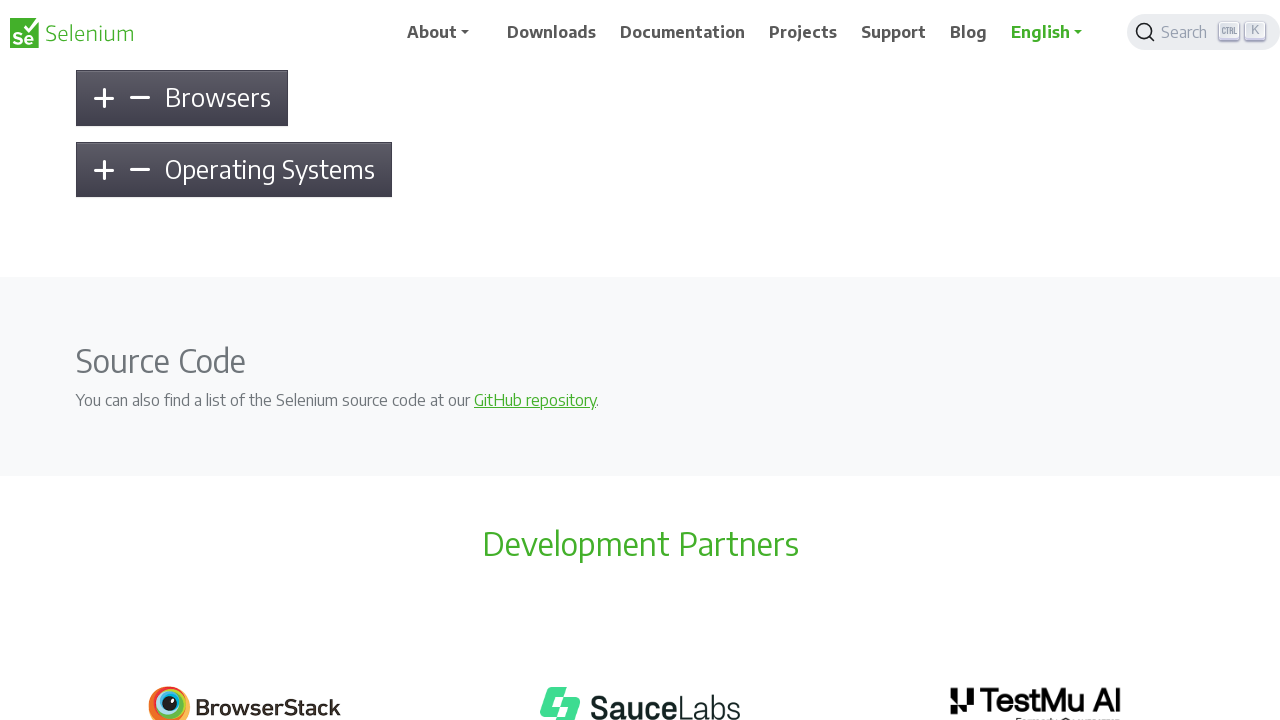

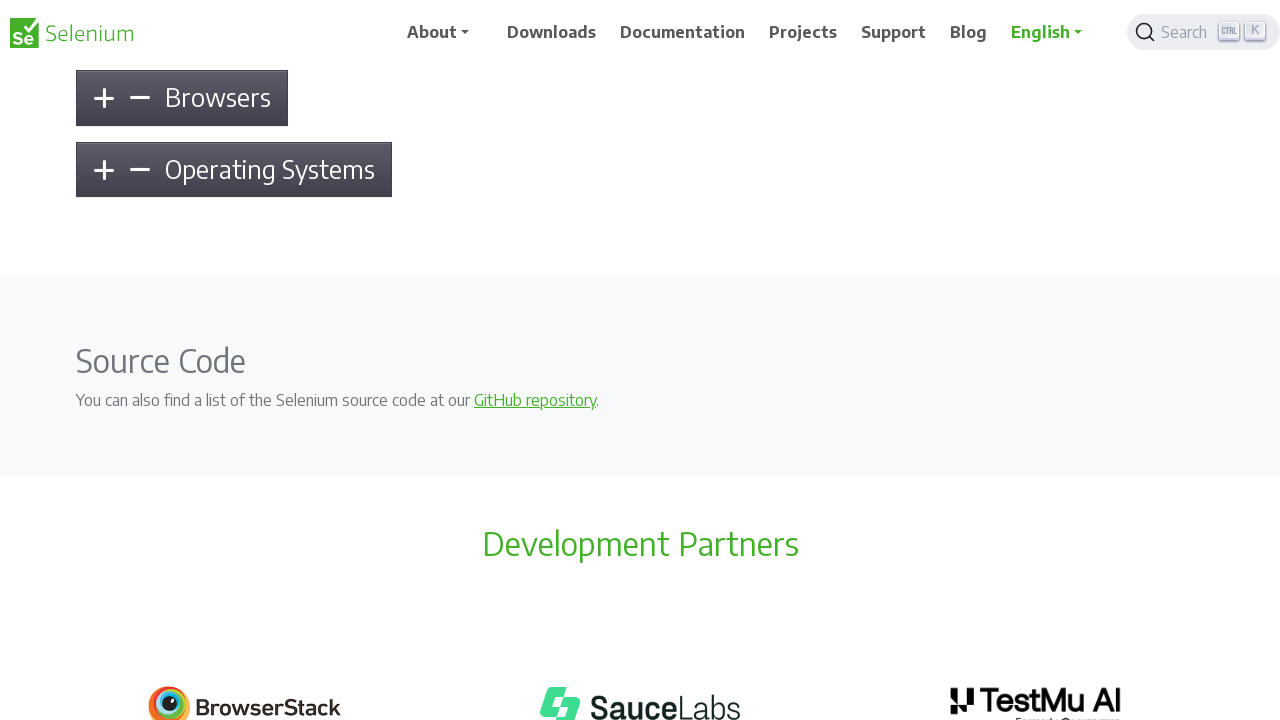